Navigates to Python 3.6.5 release page and clicks on a download link in the files table

Starting URL: https://www.python.org/downloads/release/python-365/

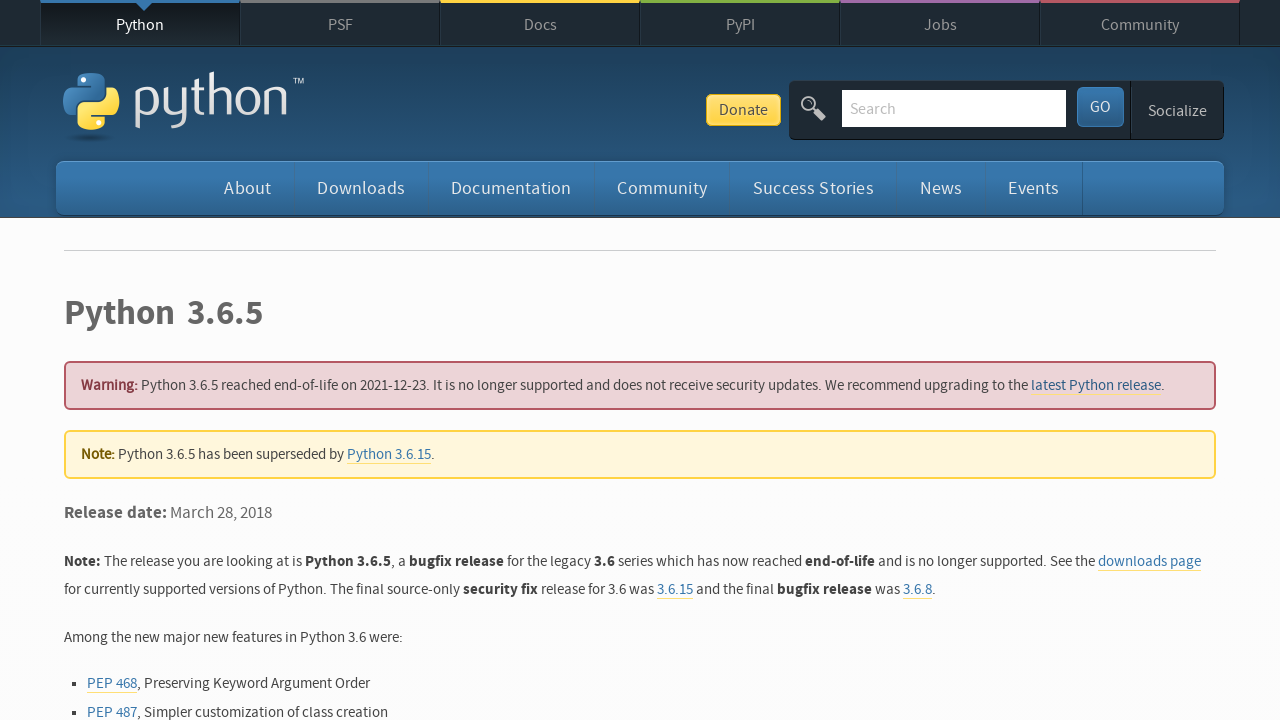

Navigated to Python 3.6.5 release page
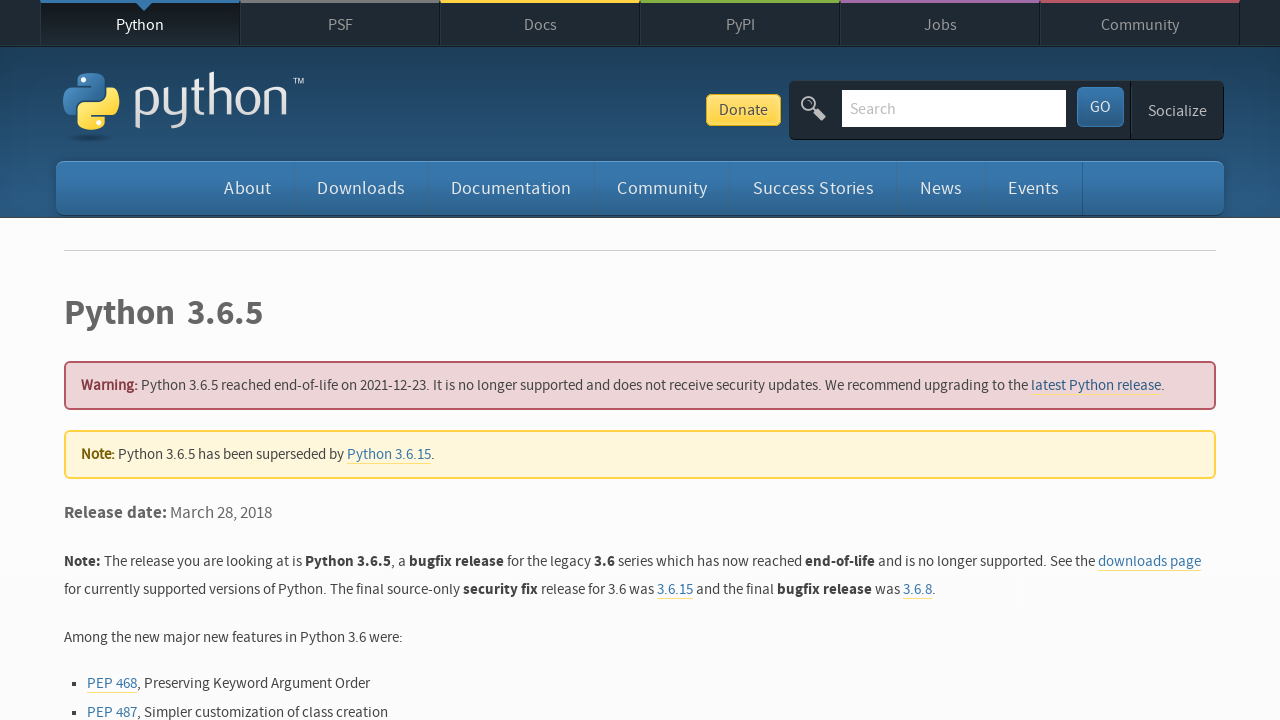

Downloads table loaded and visible
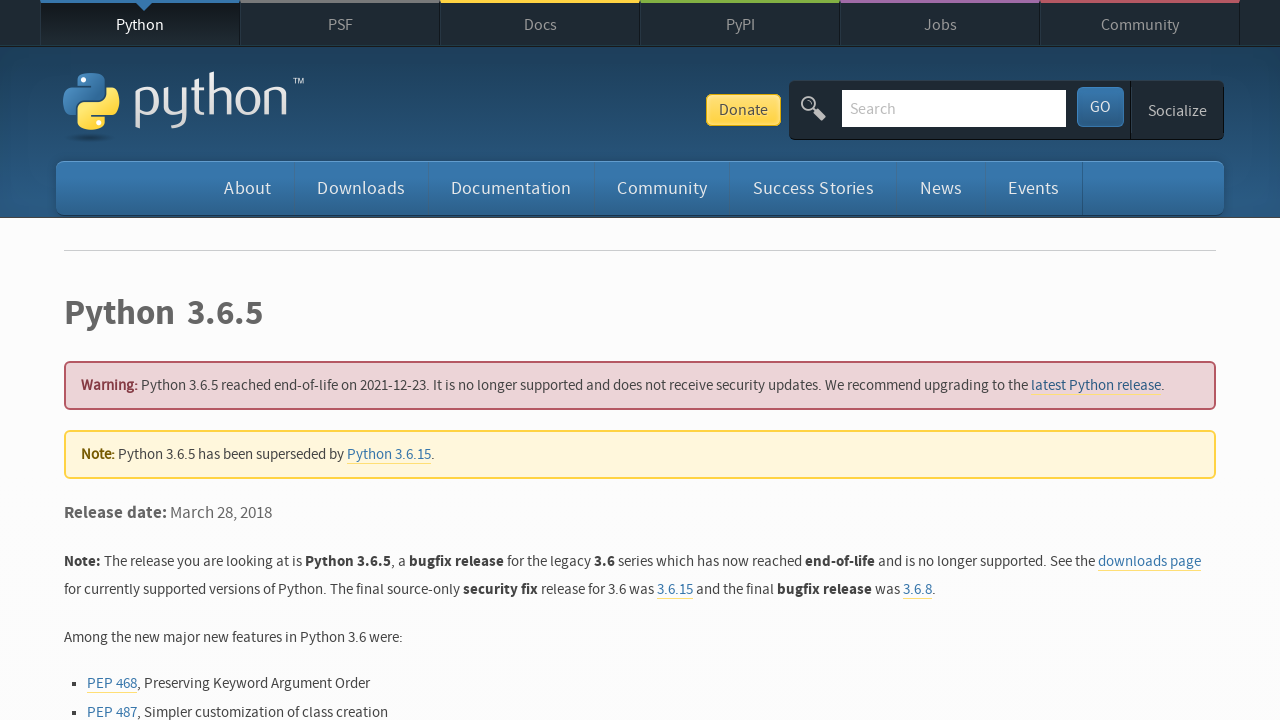

Clicked download link in row 9 of files table at (183, 360) on table tbody tr:nth-child(9) td:first-child a
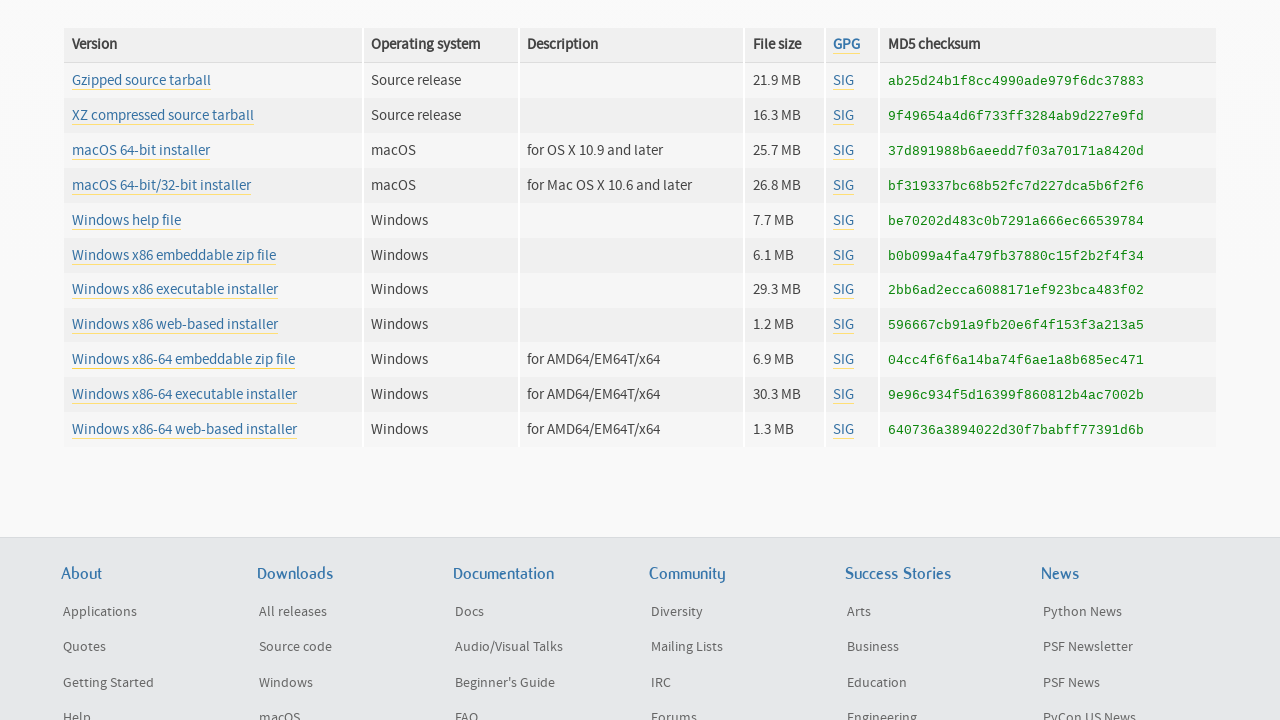

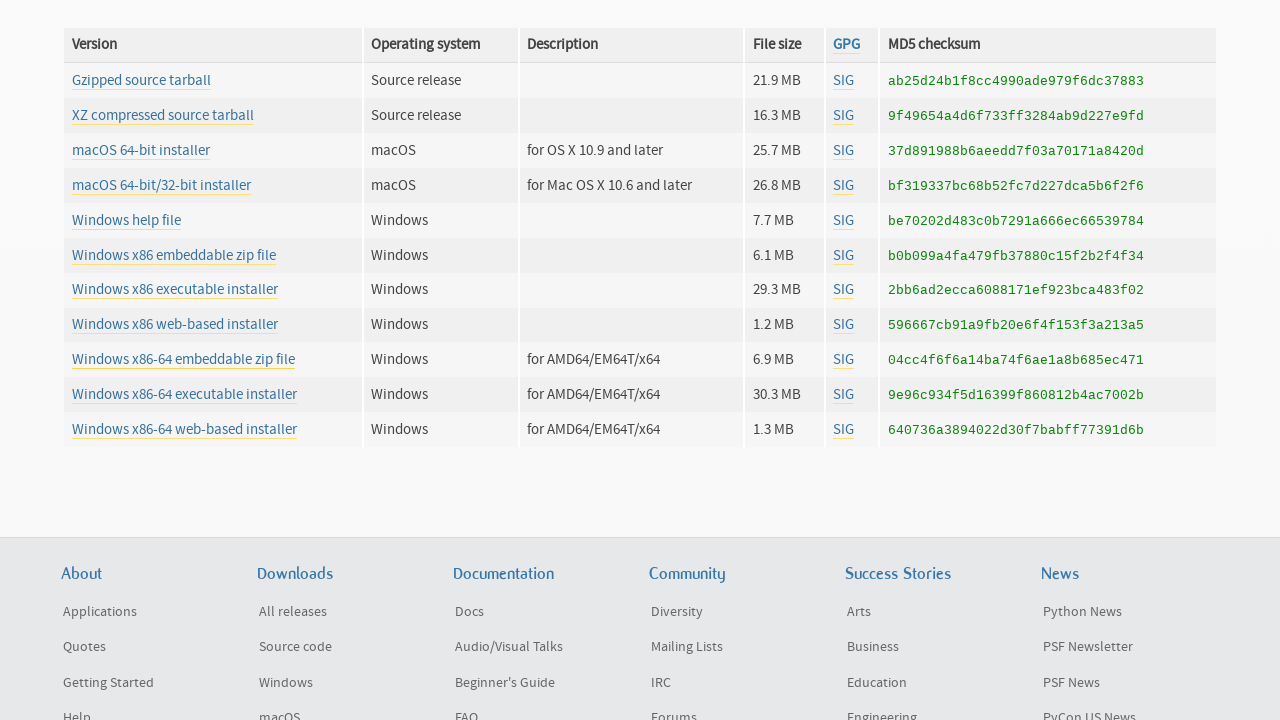